Solves a math problem by extracting two numbers from the page, calculating their sum, and selecting the result from a dropdown menu

Starting URL: https://suninjuly.github.io/selects1.html

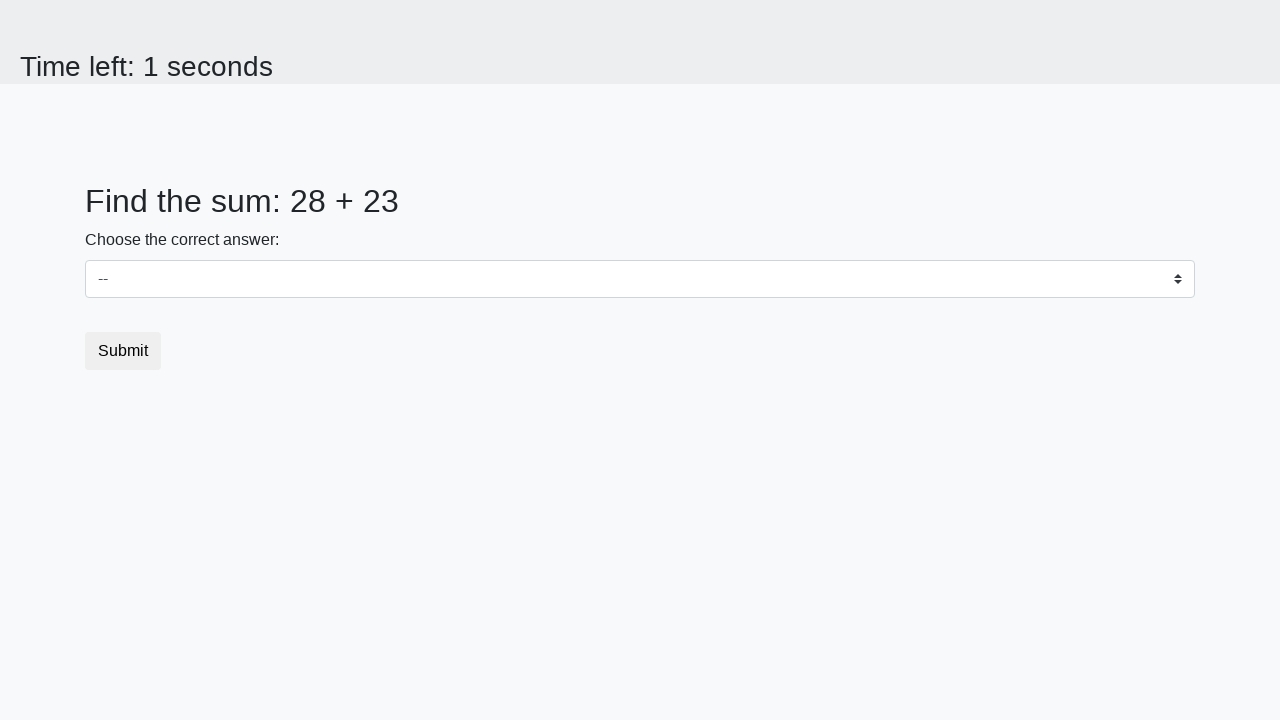

Located first number element (#num1)
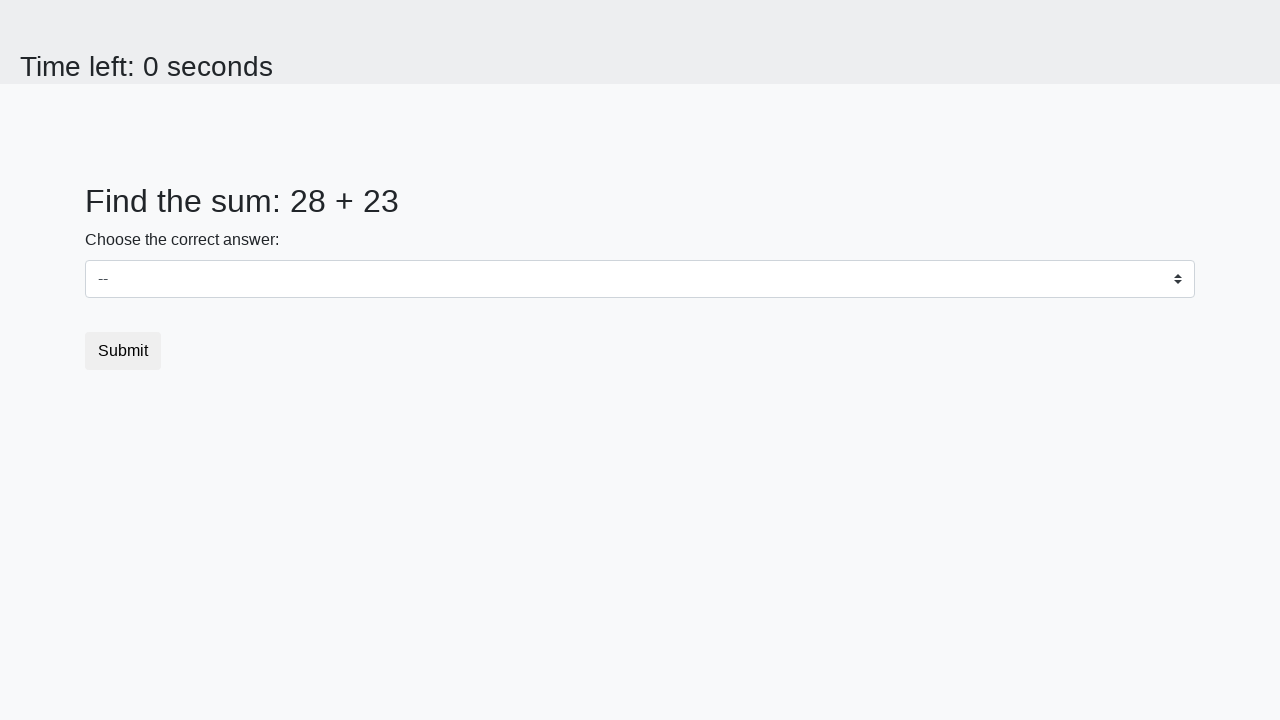

Extracted first number from the page
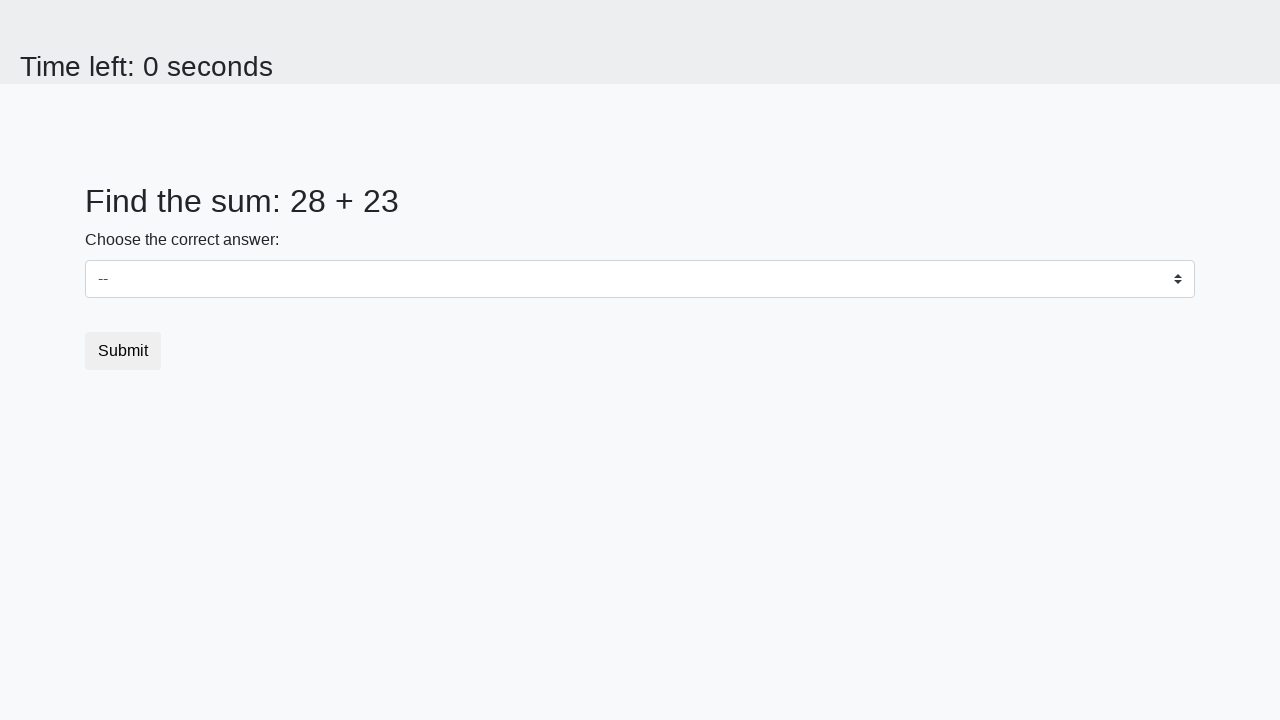

Located second number element (#num2)
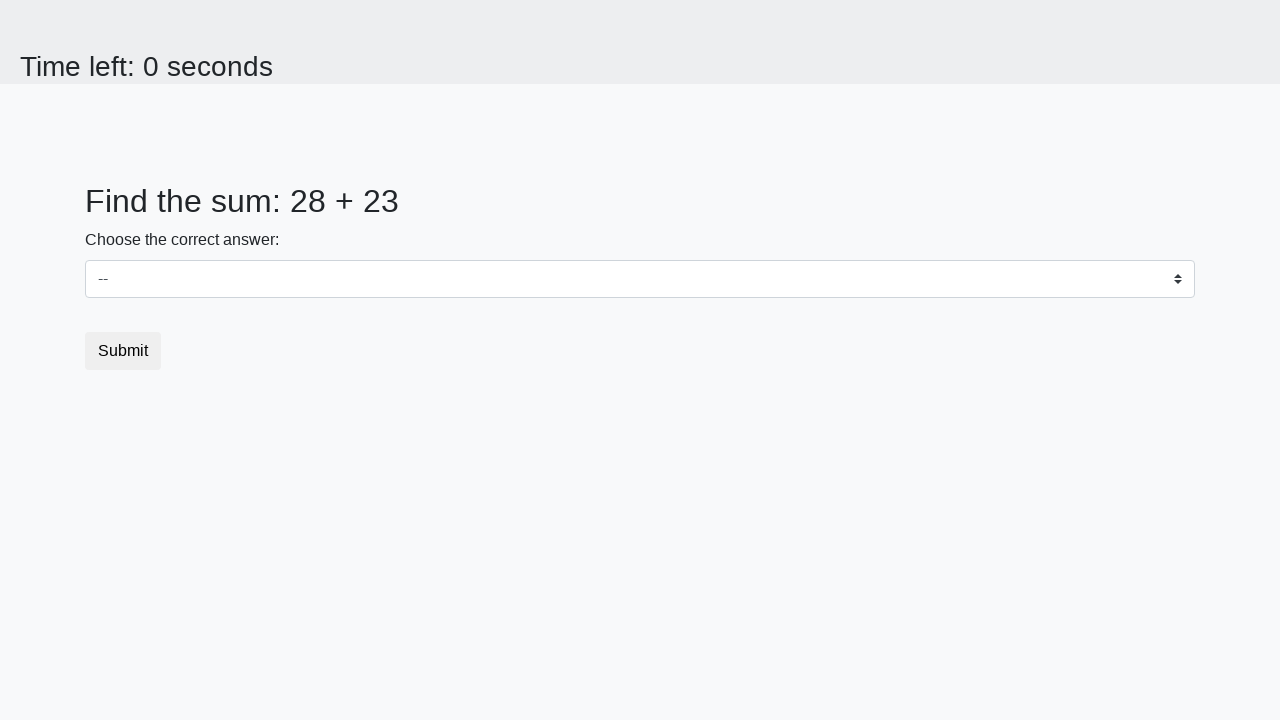

Extracted second number from the page
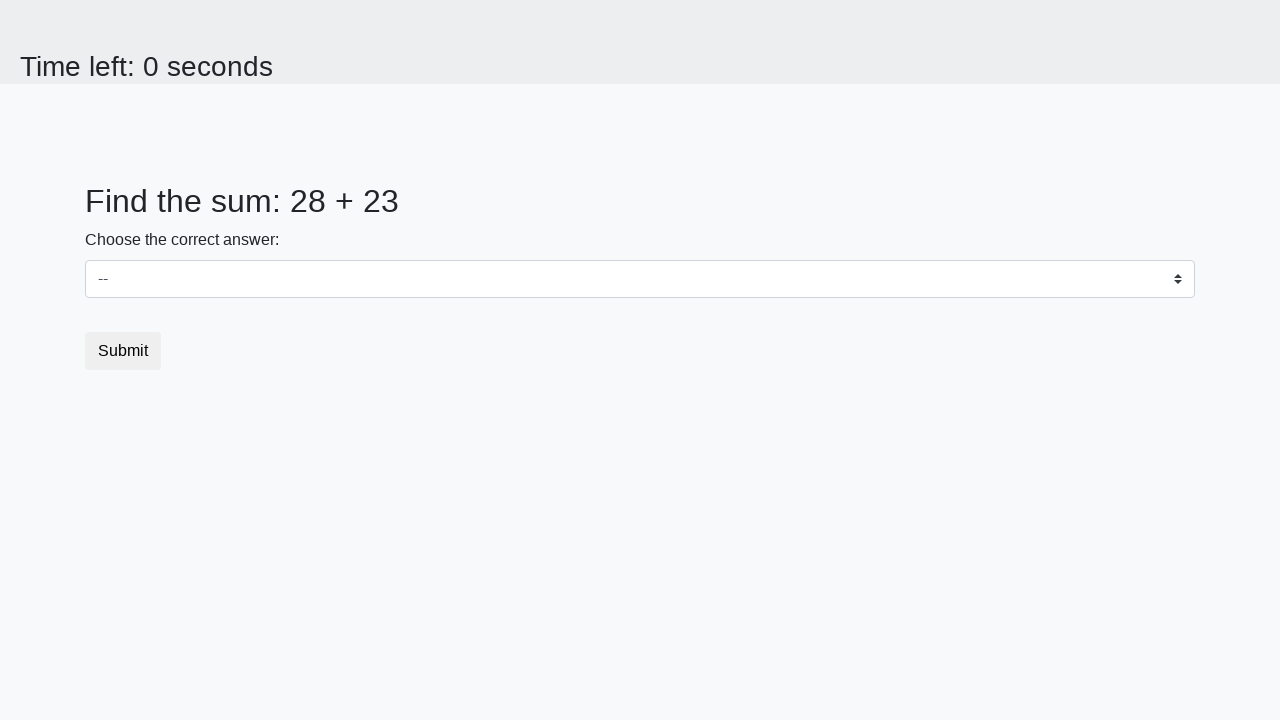

Calculated sum of 28 + 23 = 51
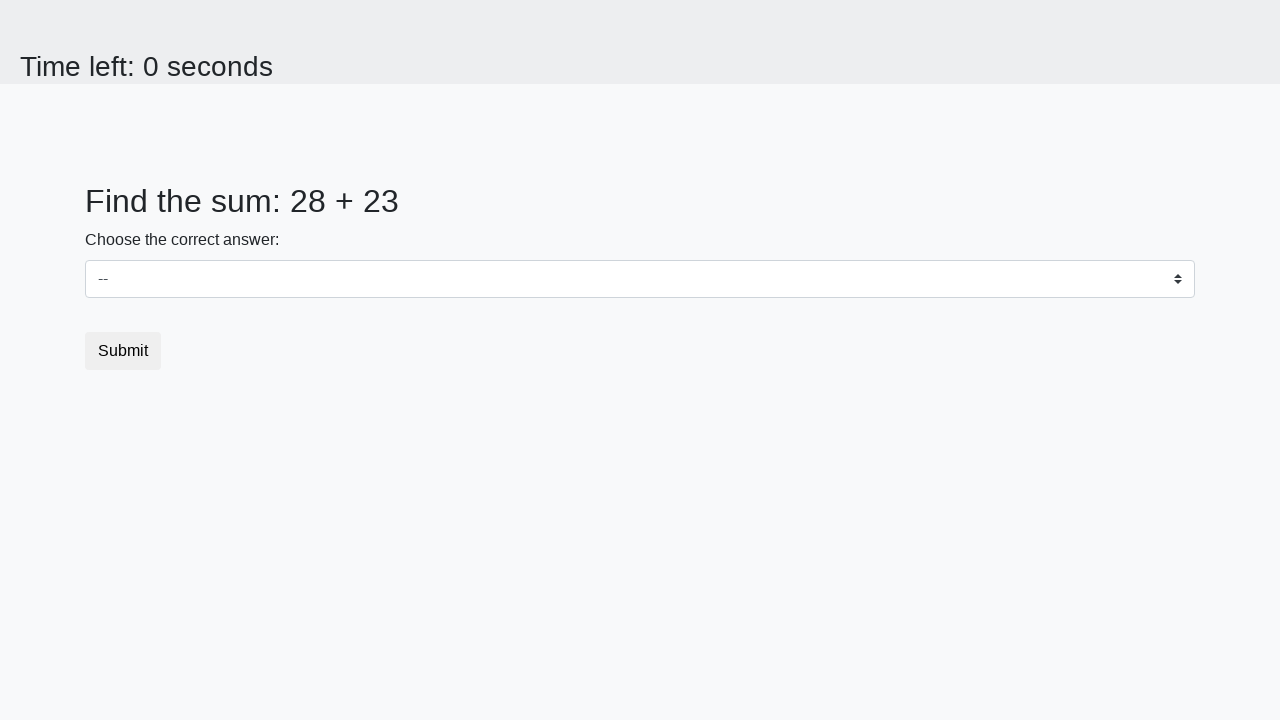

Selected dropdown option with value 51 on select
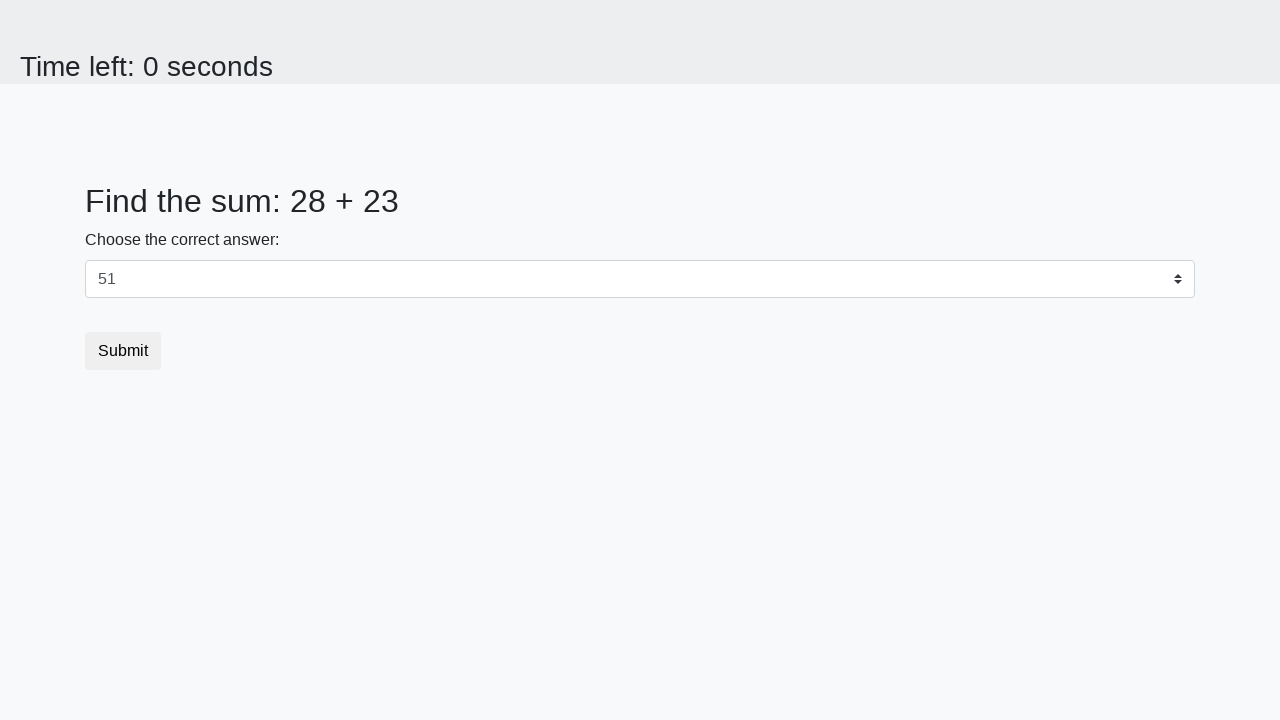

Clicked the submit button at (123, 351) on button
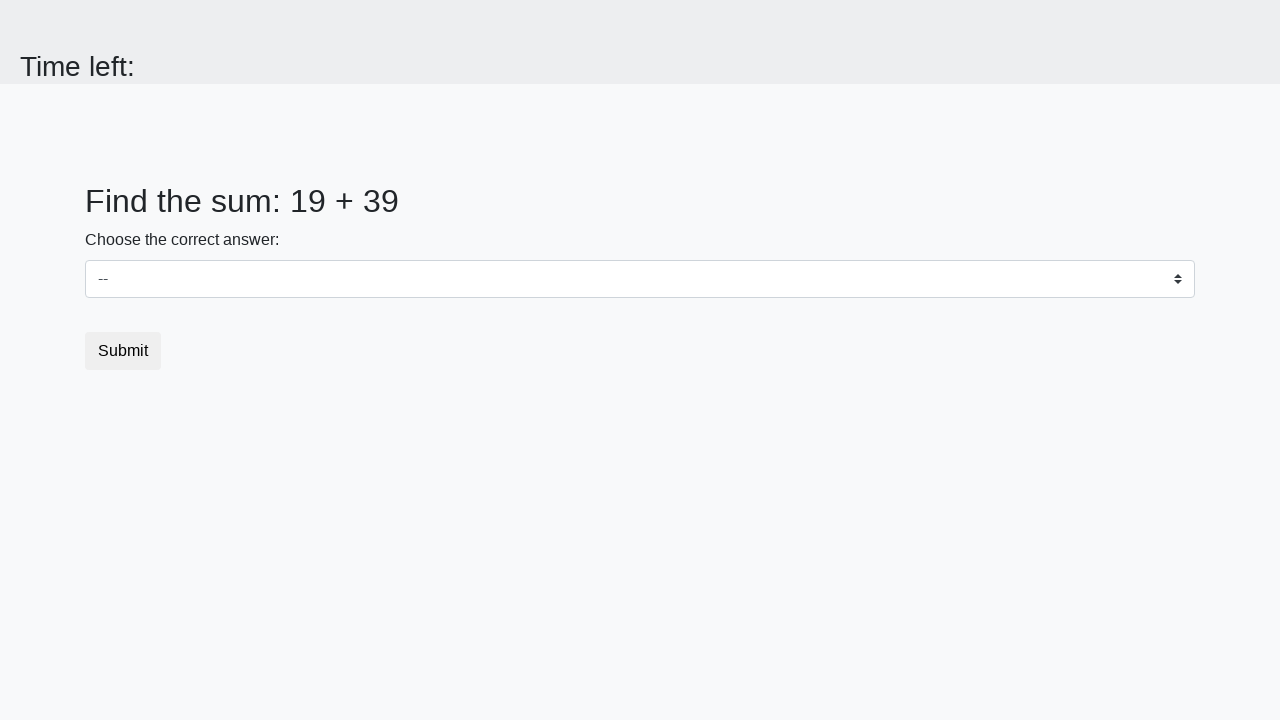

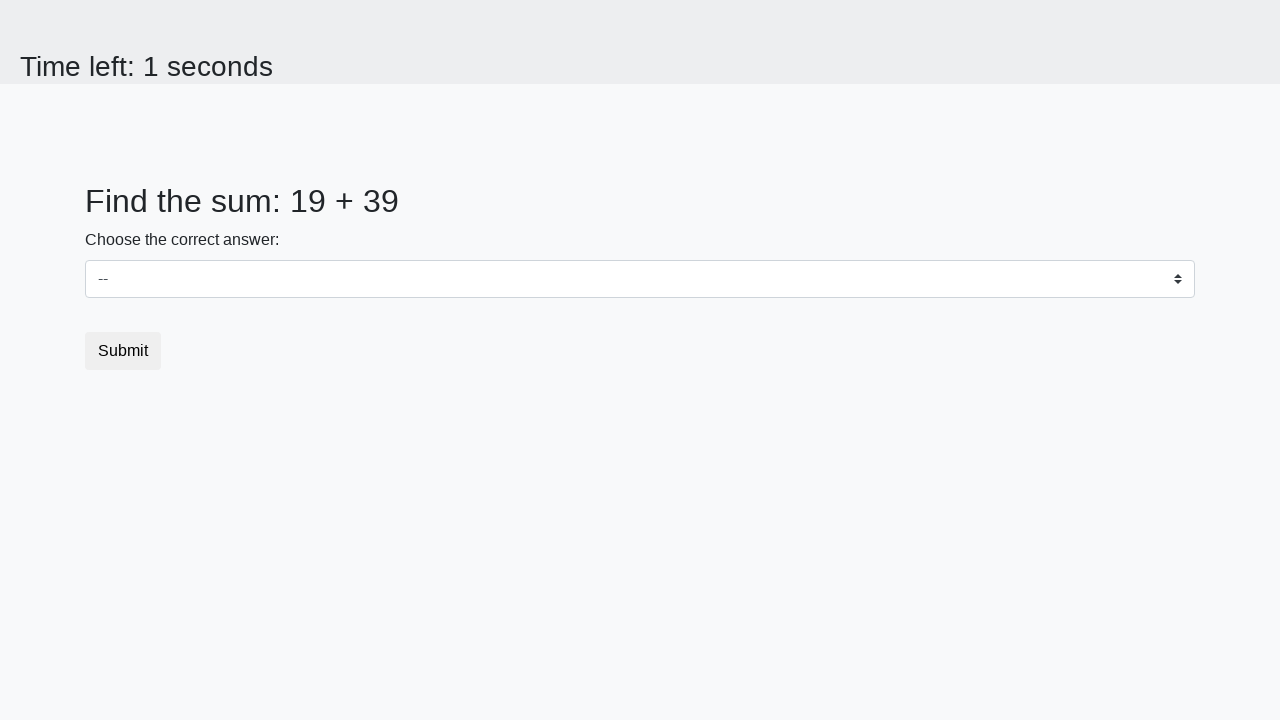